Navigates to Selenium Easy test page and maximizes the browser window to verify the page loads successfully

Starting URL: https://www.seleniumeasy.com/test/

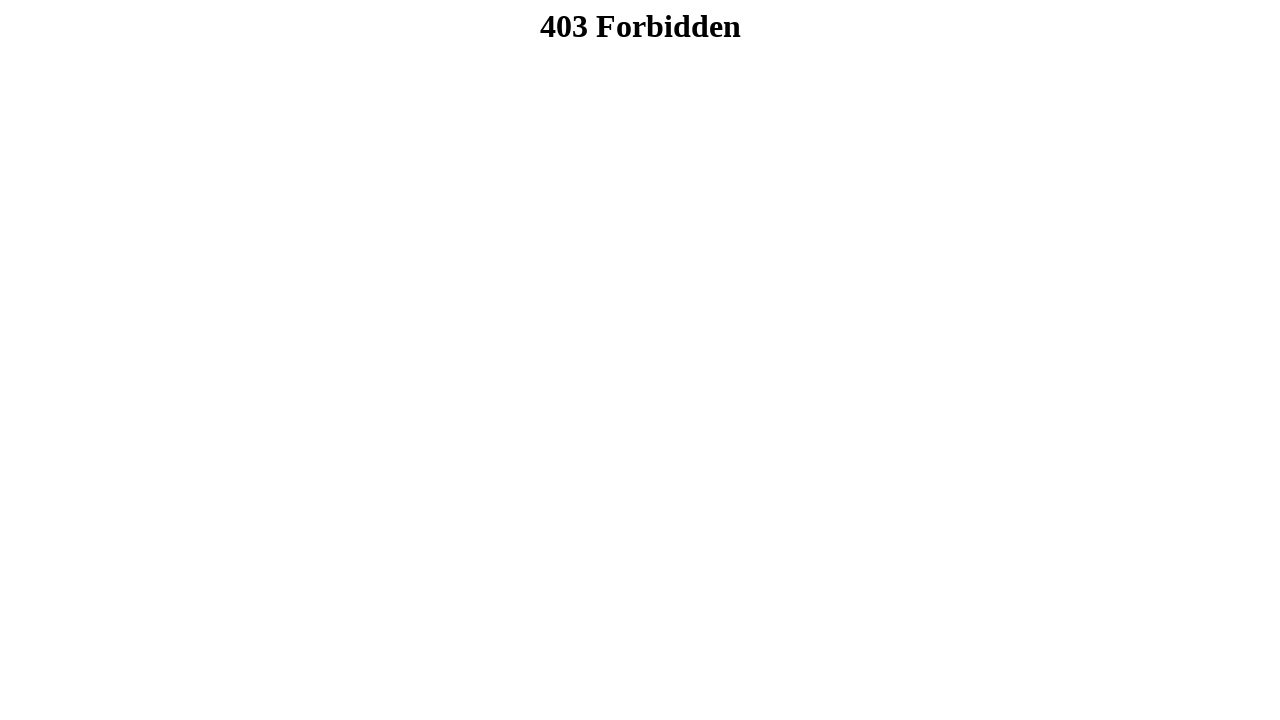

Set viewport size to 1920x1080 to maximize browser window
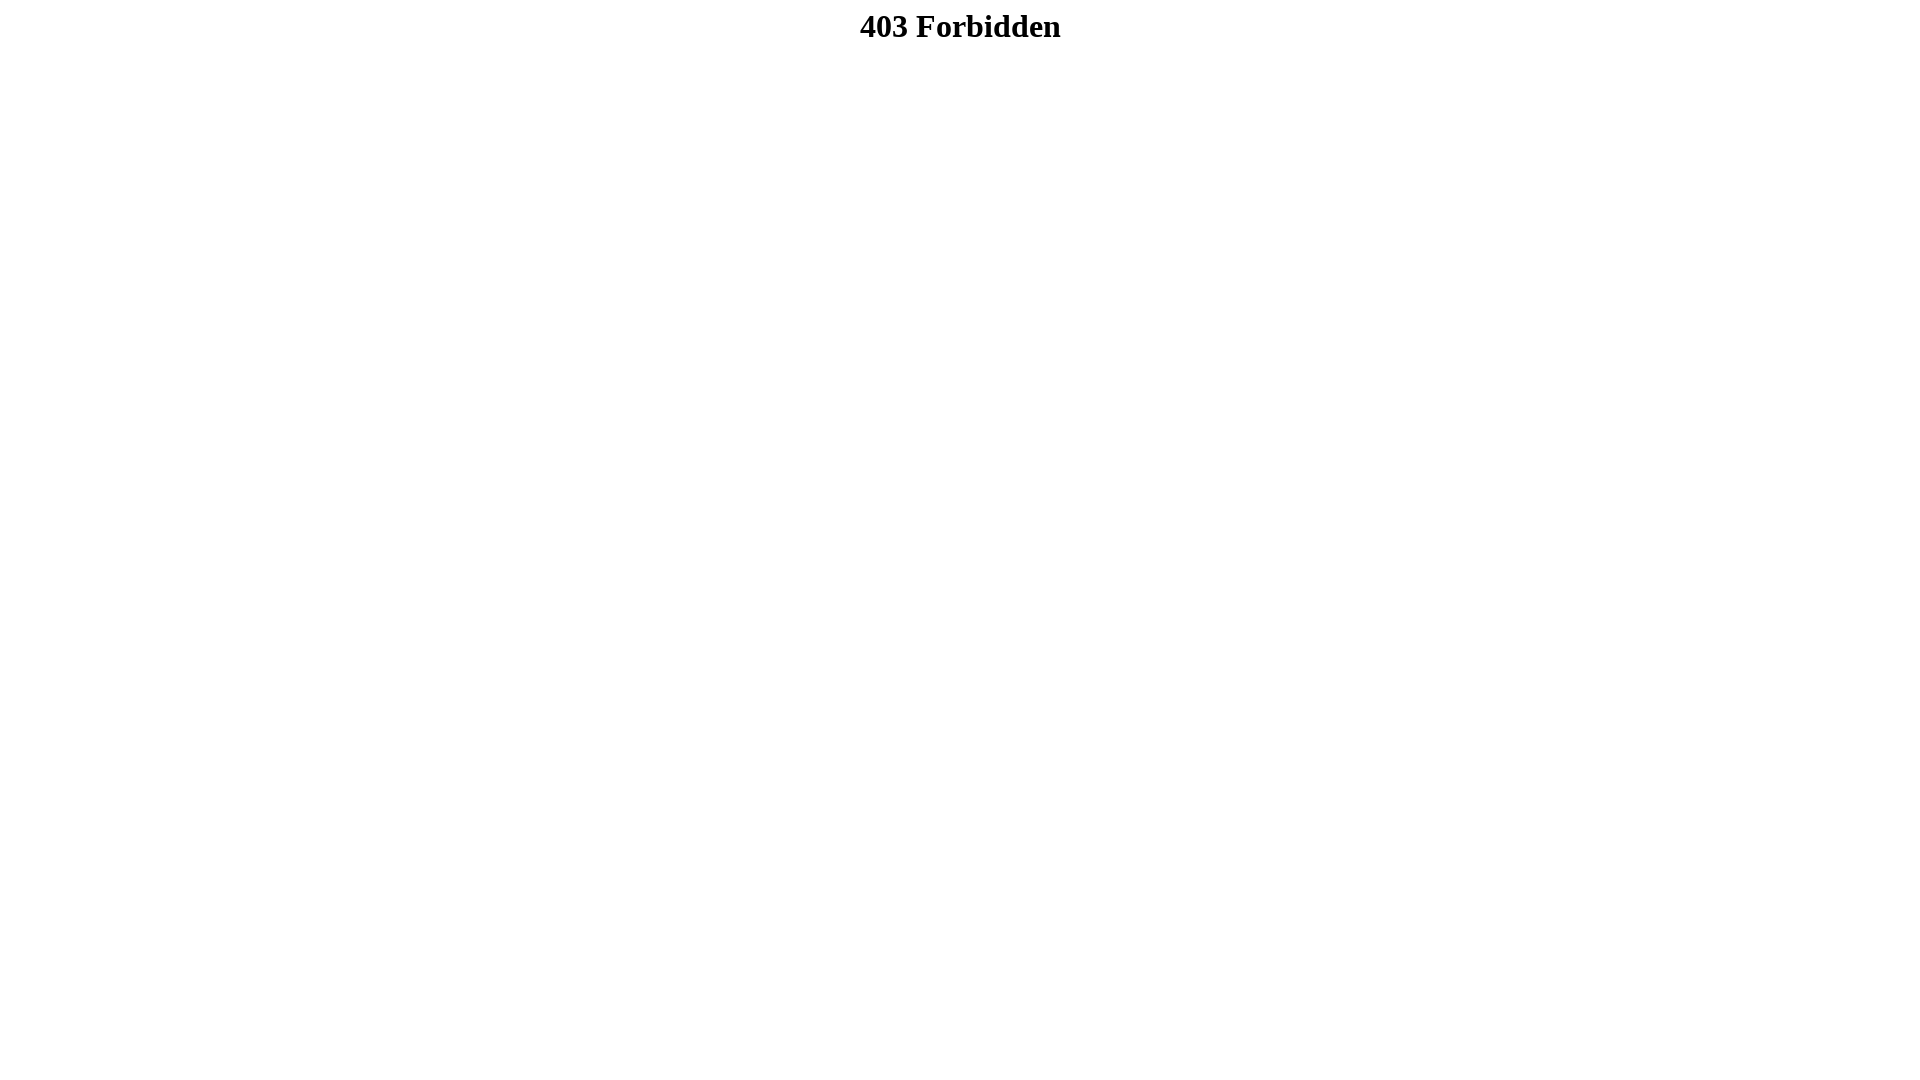

Waited for page to reach domcontentloaded state
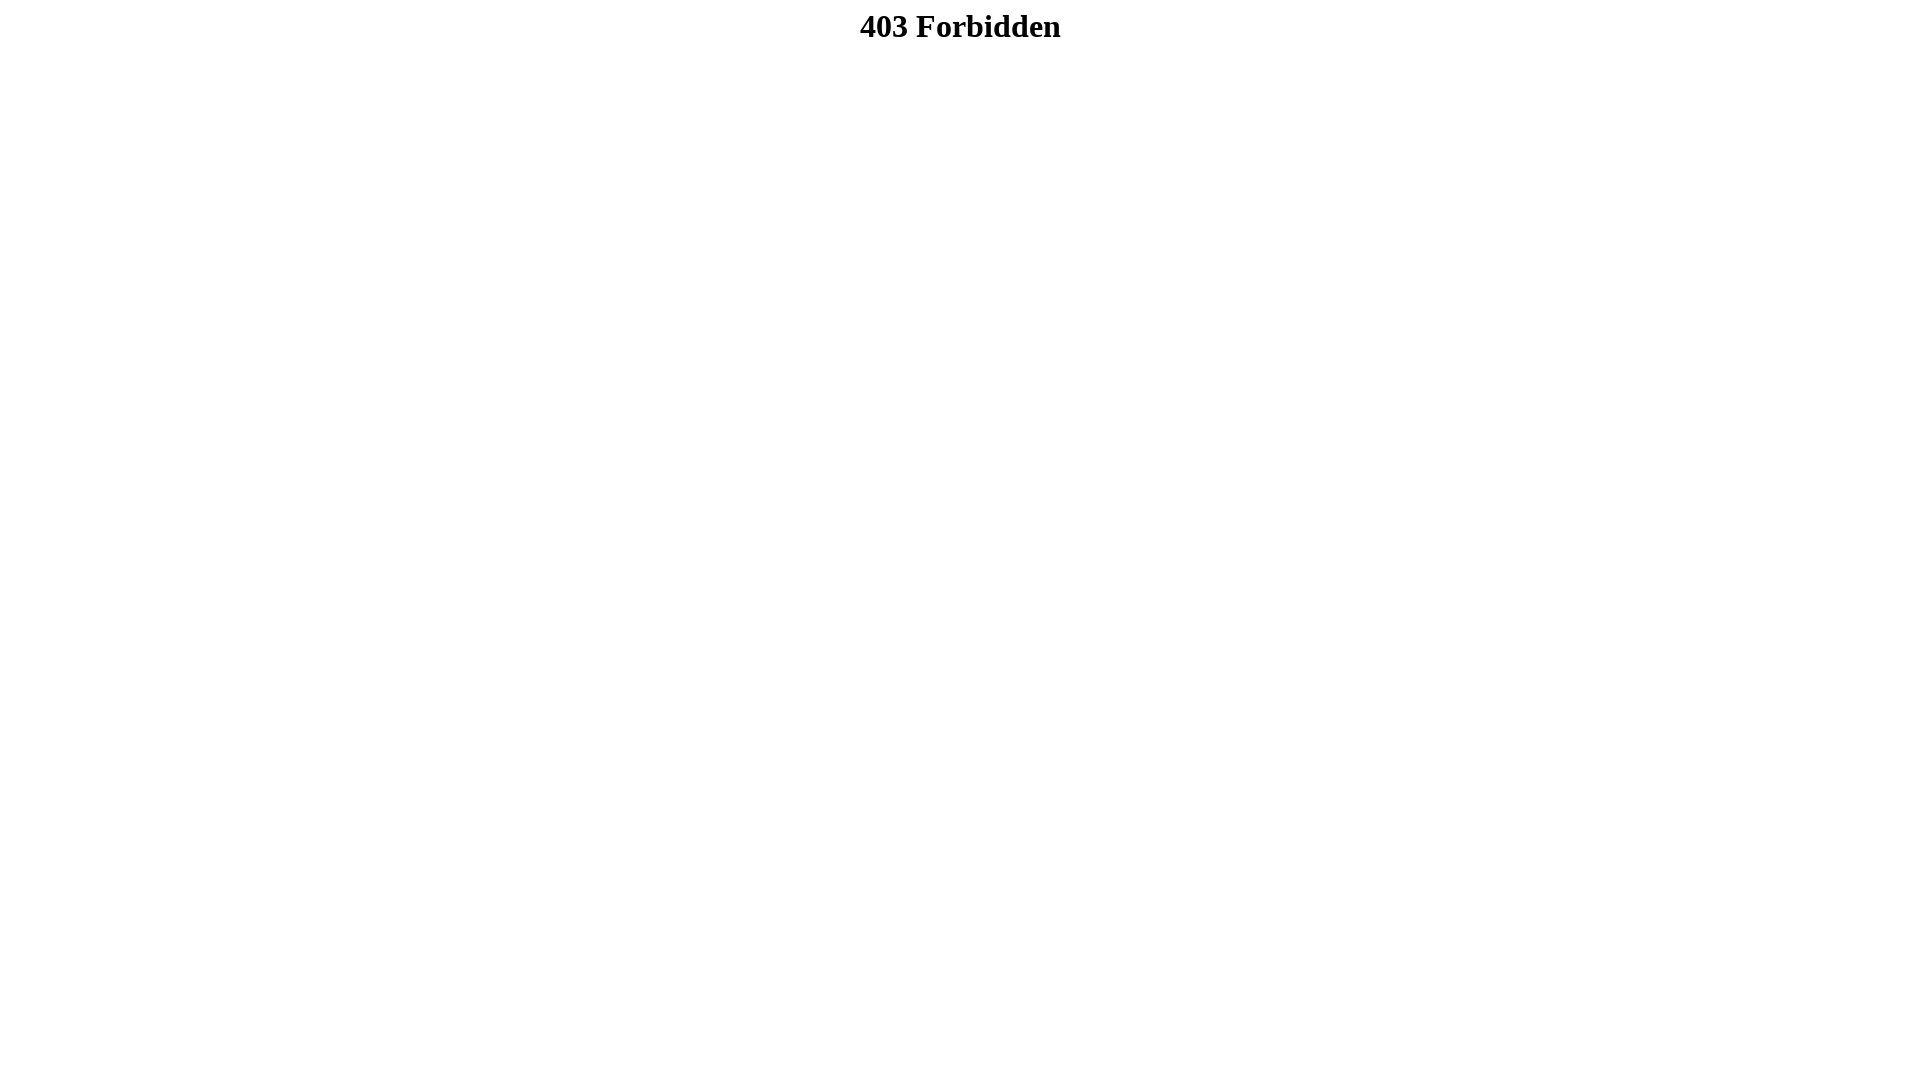

Verified page loaded successfully by confirming body element exists
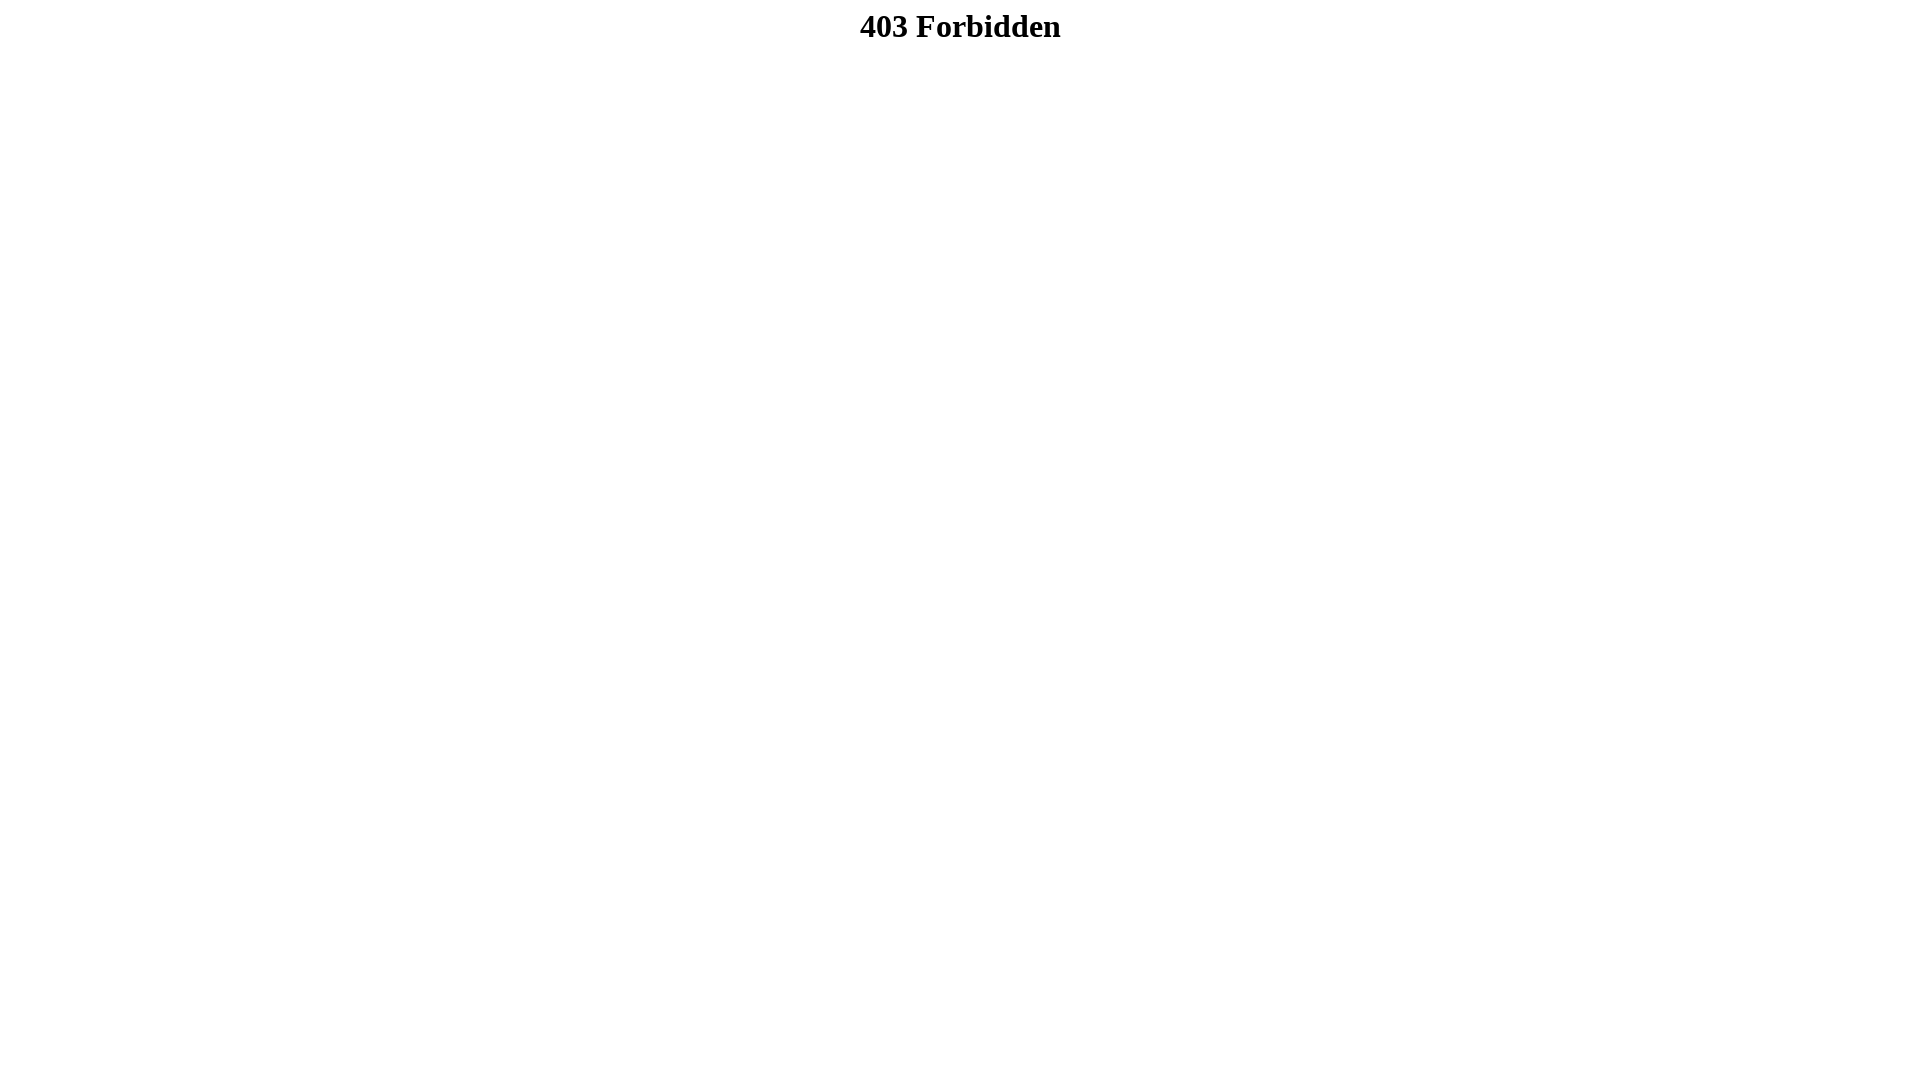

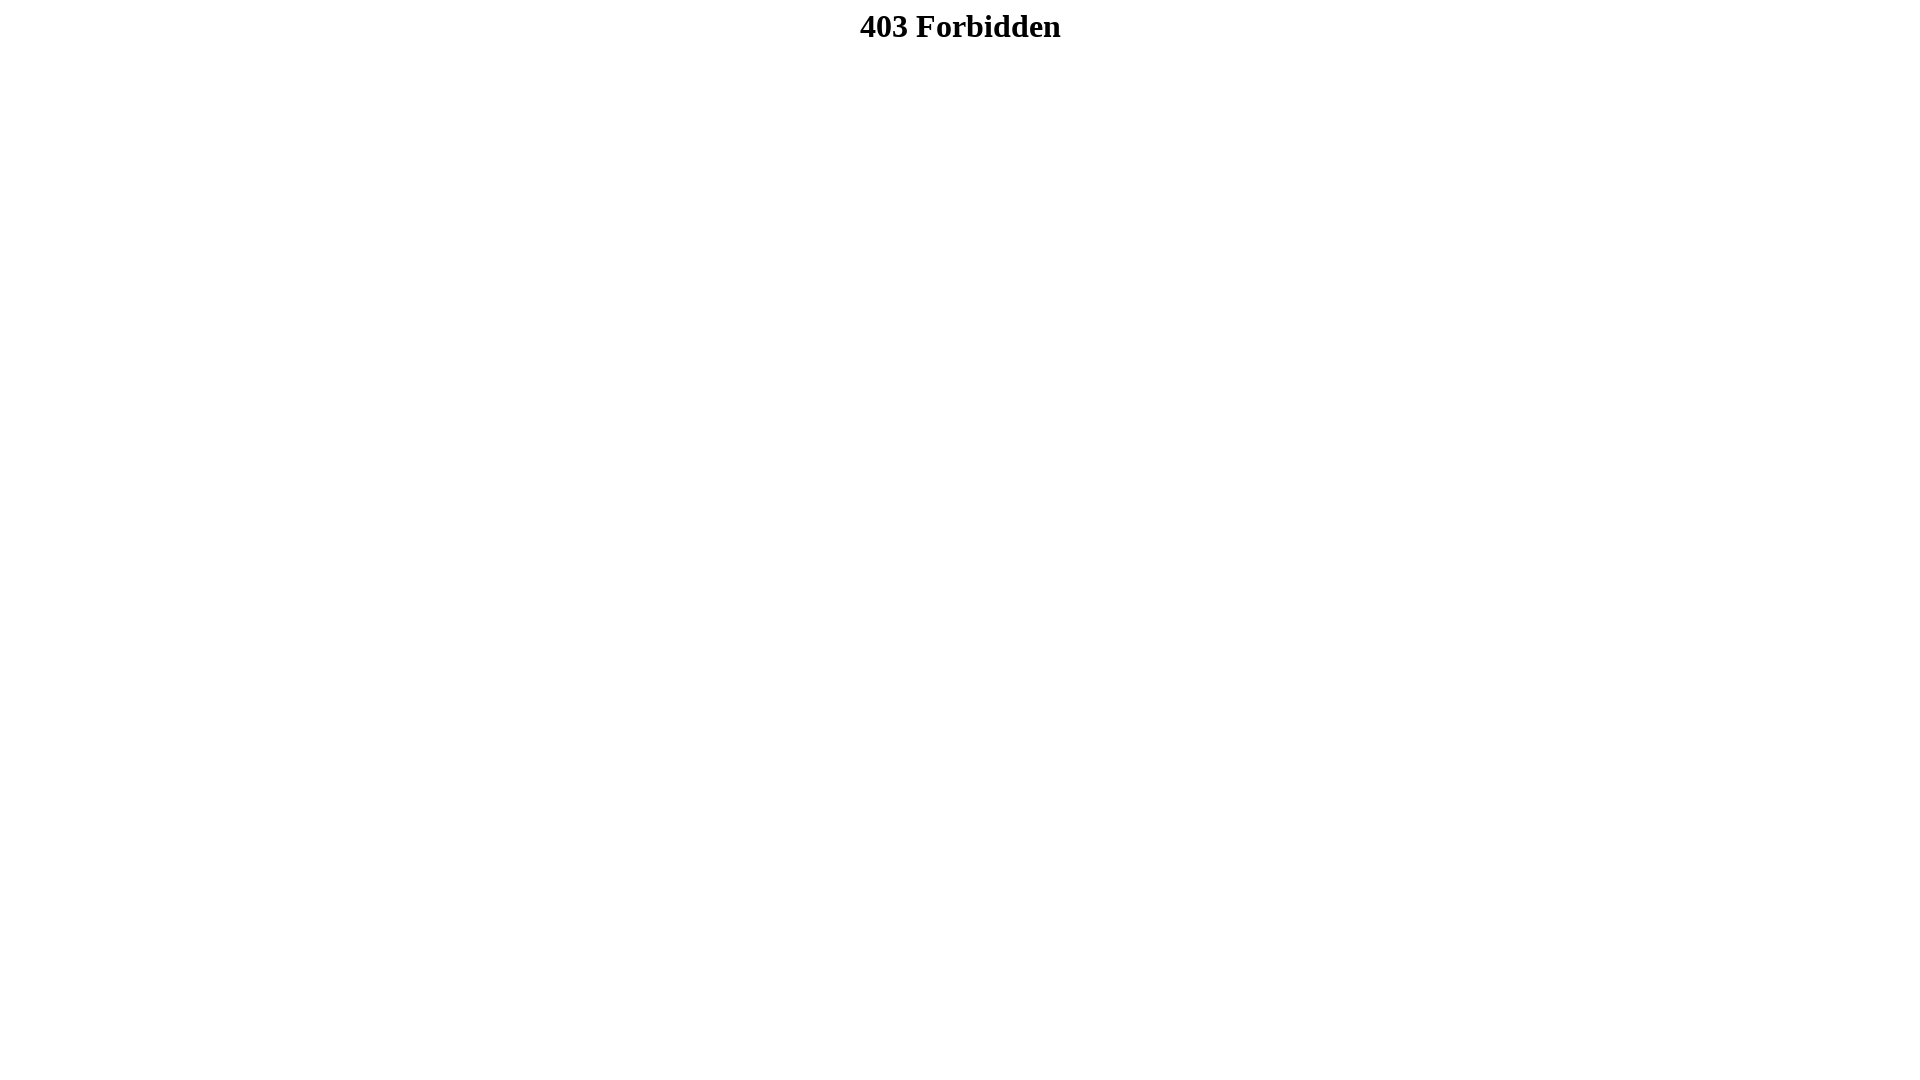